Navigates to YouTube homepage and scrolls down the page by 2000 pixels

Starting URL: https://www.youtube.com/

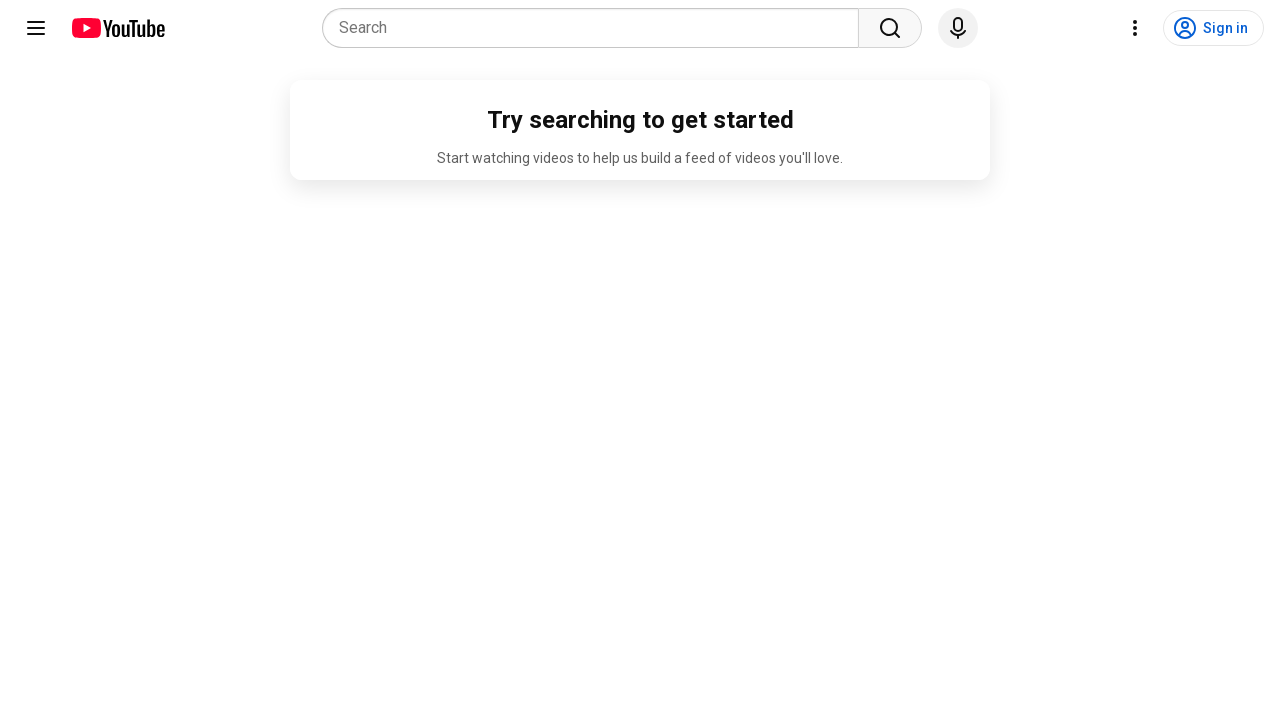

Navigated to YouTube homepage
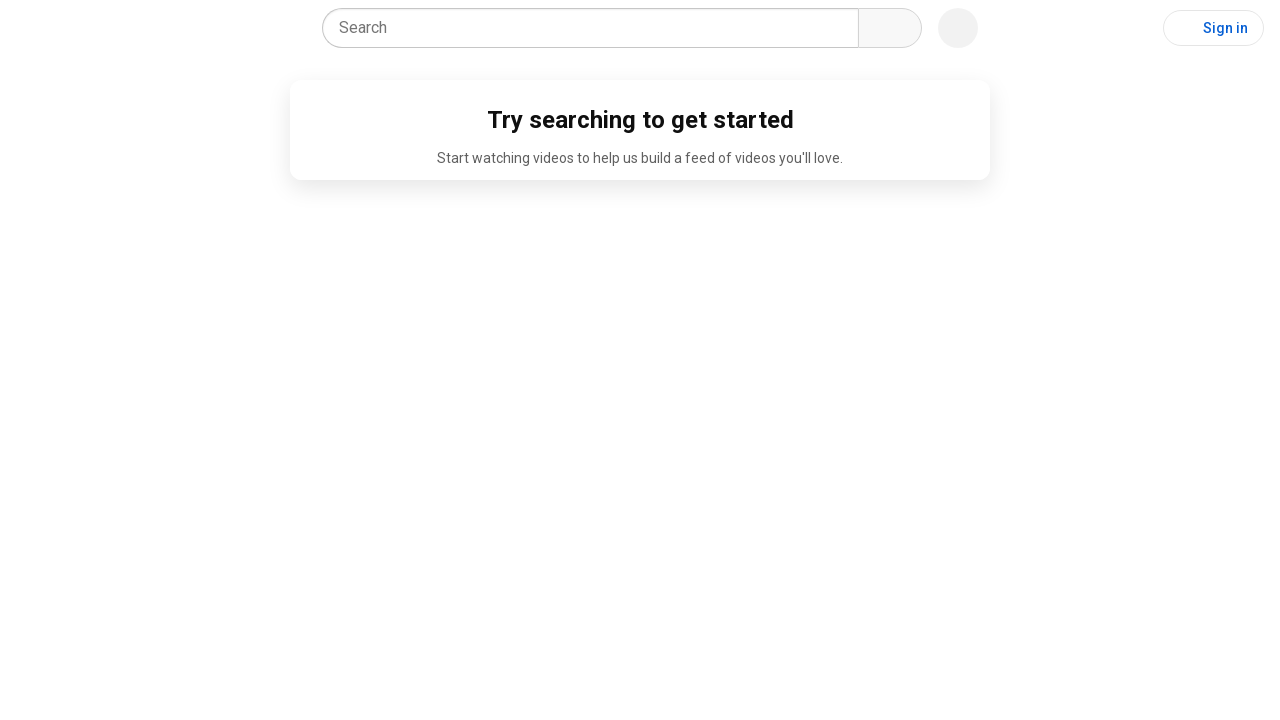

Scrolled down the page by 2000 pixels
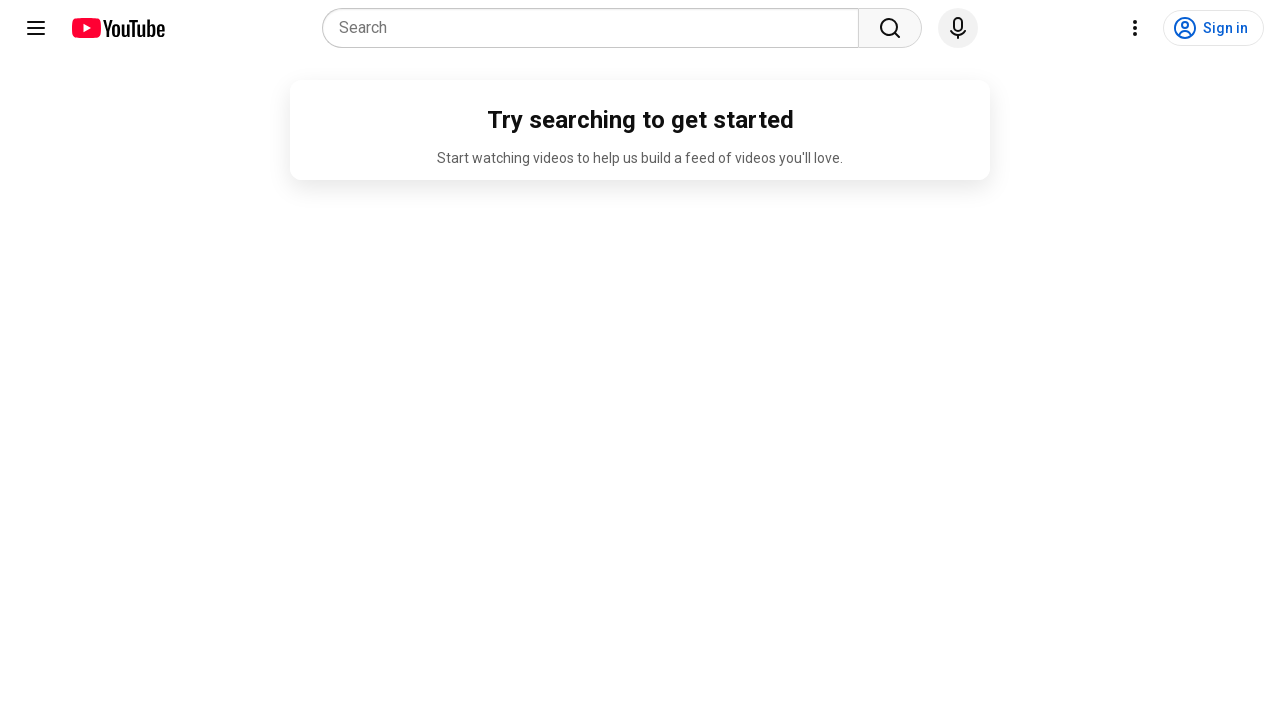

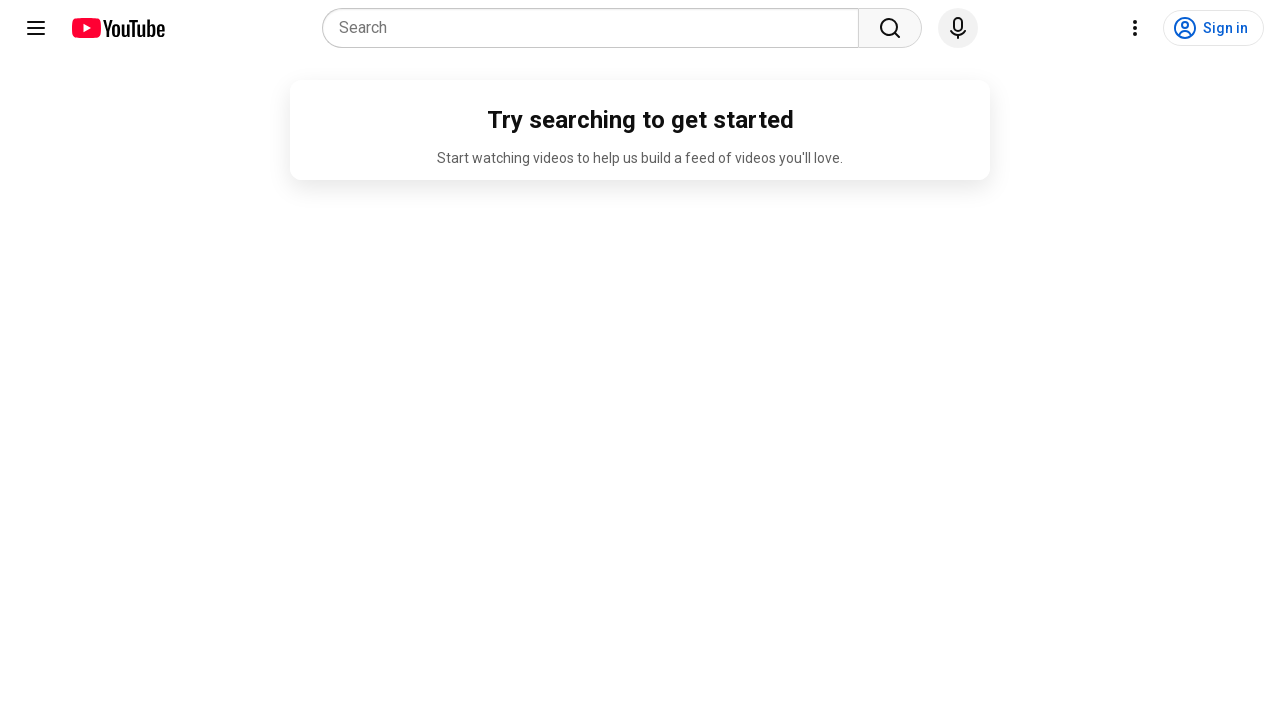